Tests student registration form by filling multiple fields including last name, email, and mobile number using various selector strategies

Starting URL: https://demoqa.com/automation-practice-form

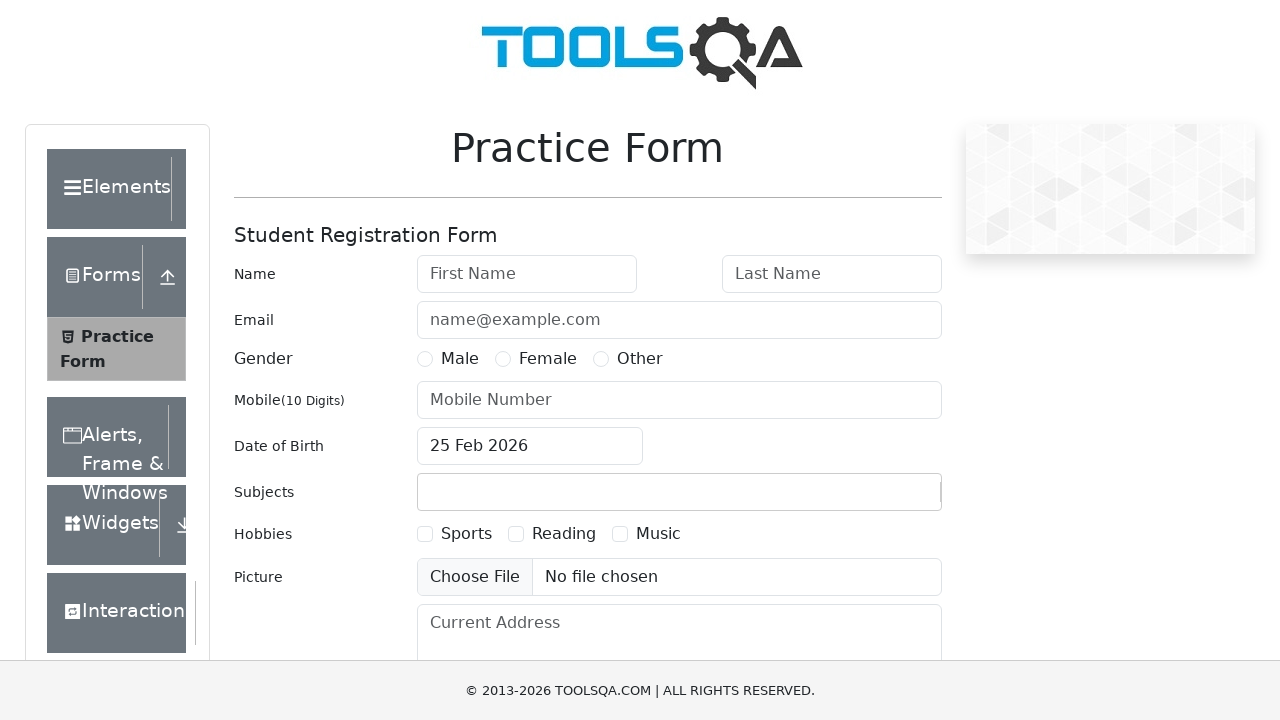

Filled last name field with 'Rice' on input#lastName
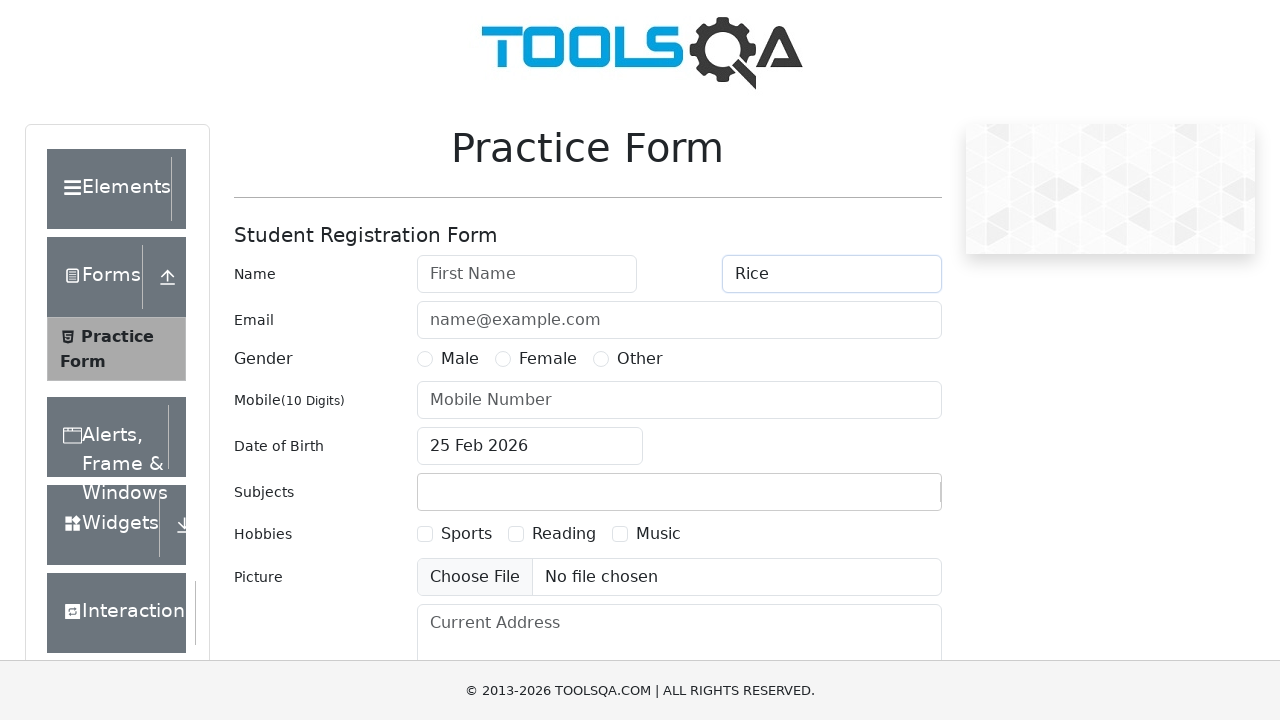

Filled email field with 'drice@gmail.com' on input[placeholder='name@example.com']
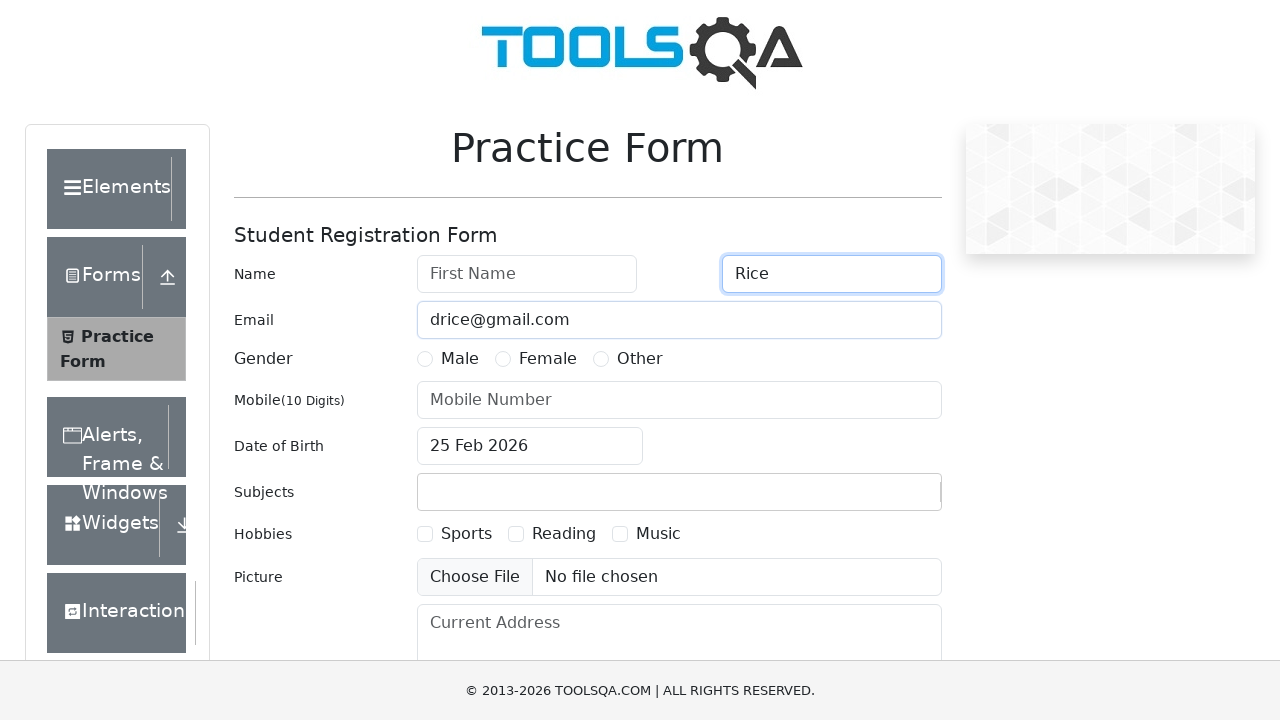

Filled mobile number field with '0414141410' on #userNumber
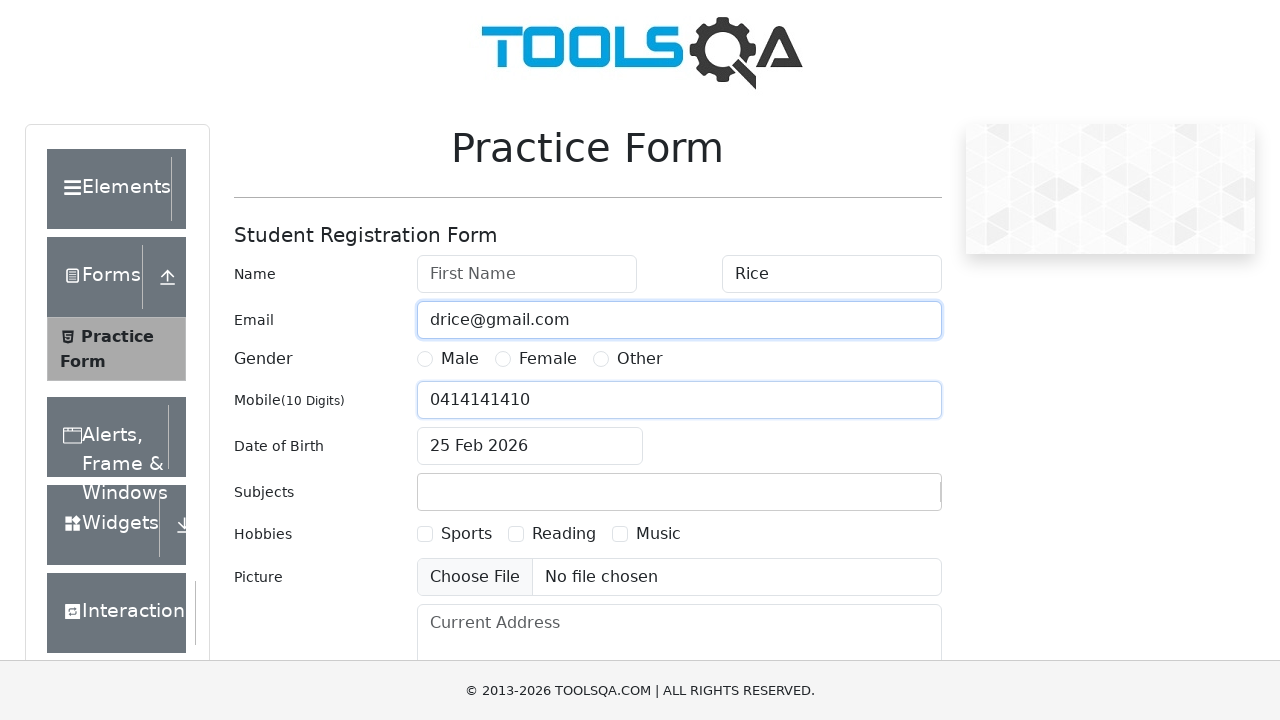

Student Registration Form header is visible
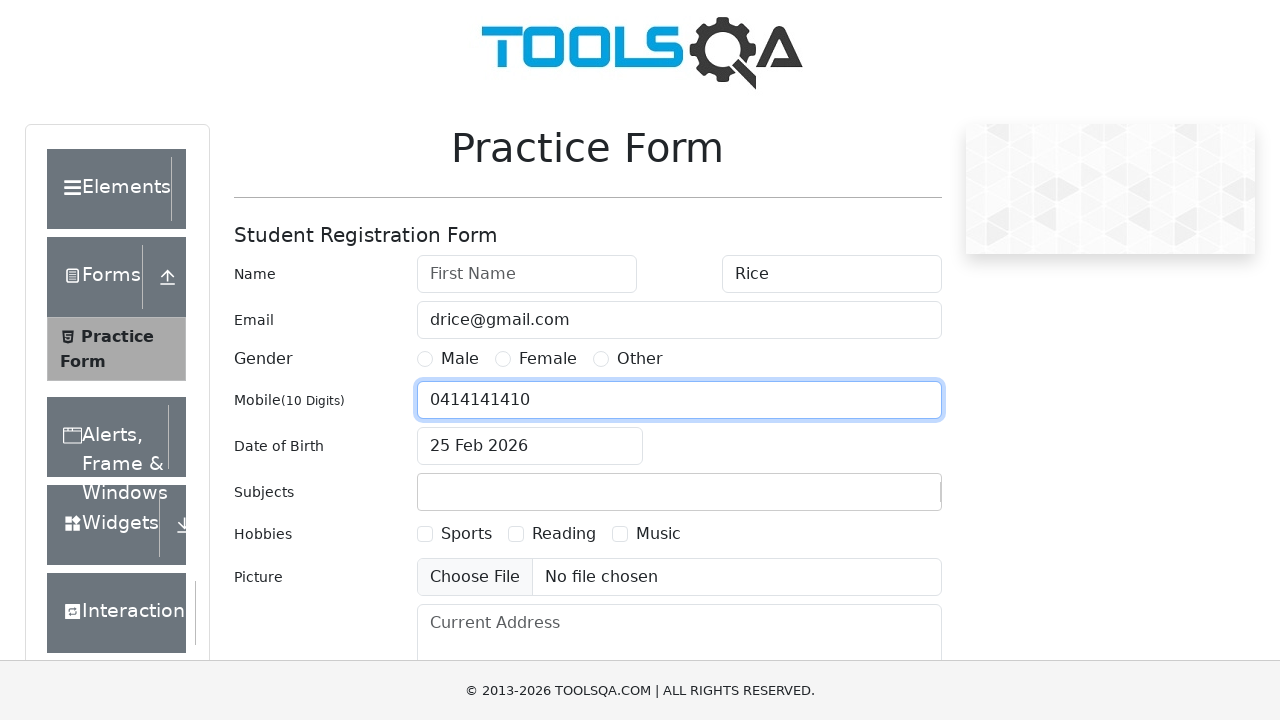

Form label element loaded successfully
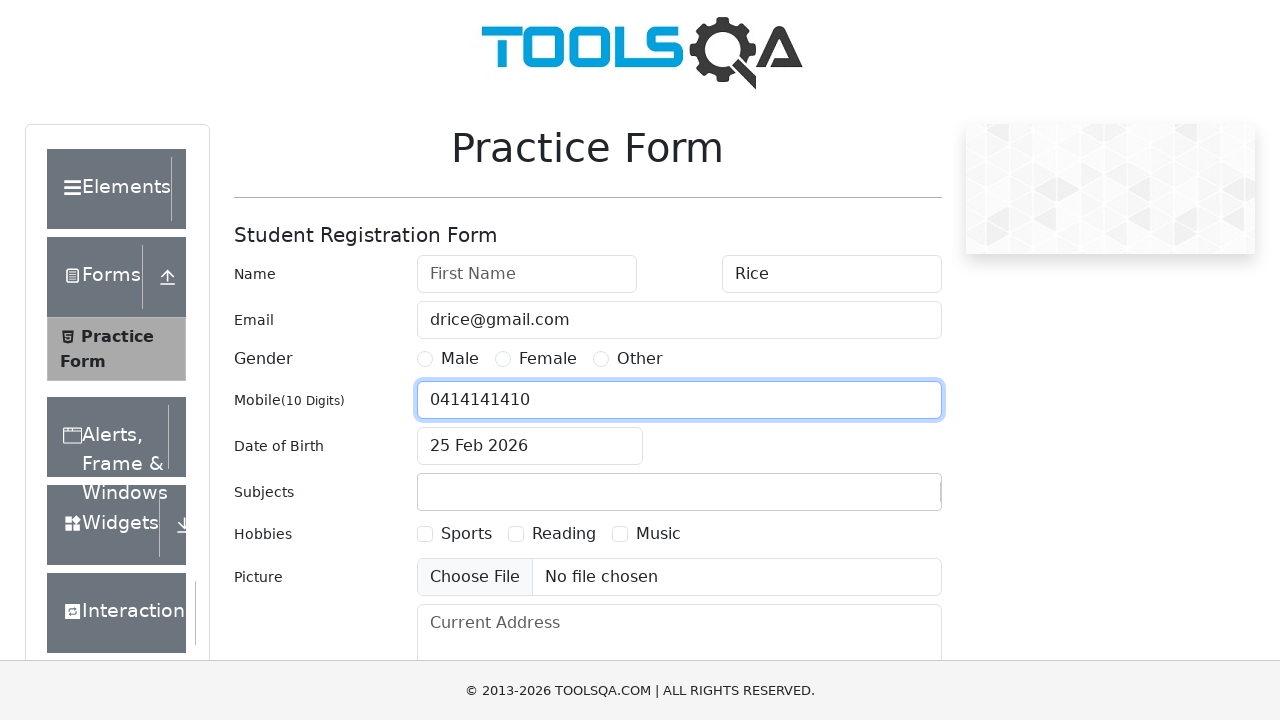

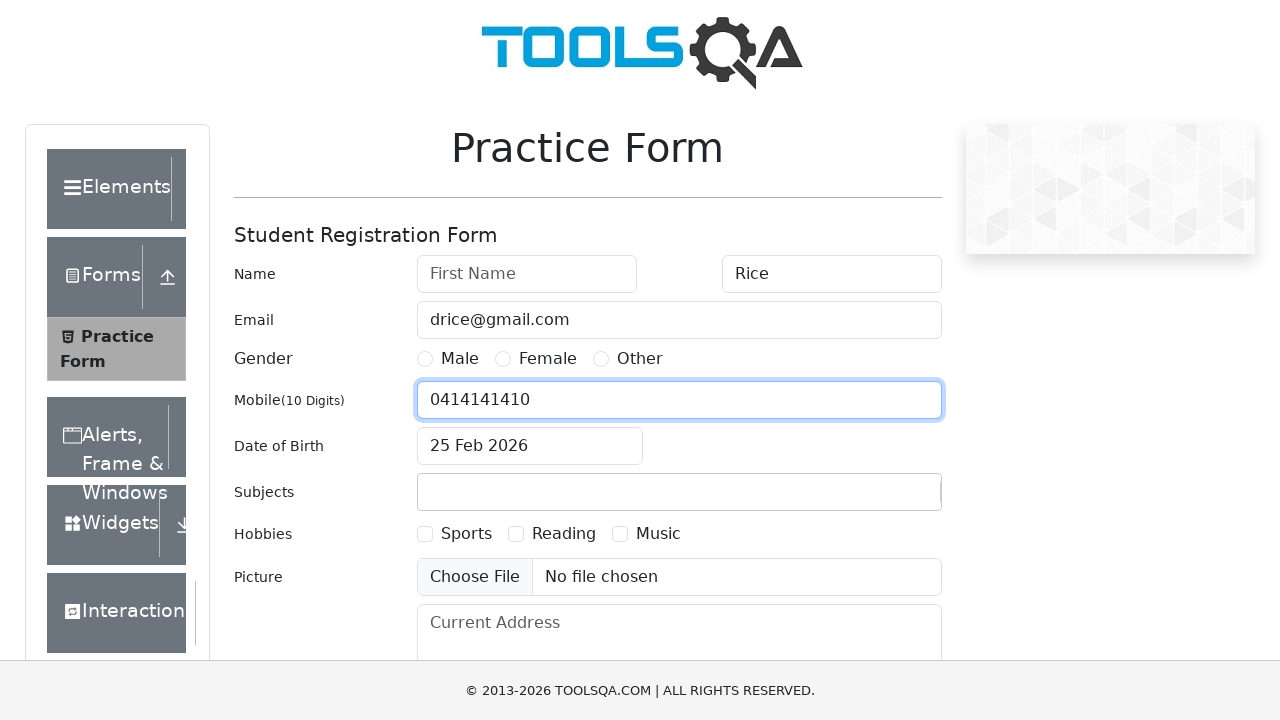